Tests interaction with checkboxes and radio buttons on a form, verifying their display and selection states

Starting URL: https://demoqa.com/automation-practice-form

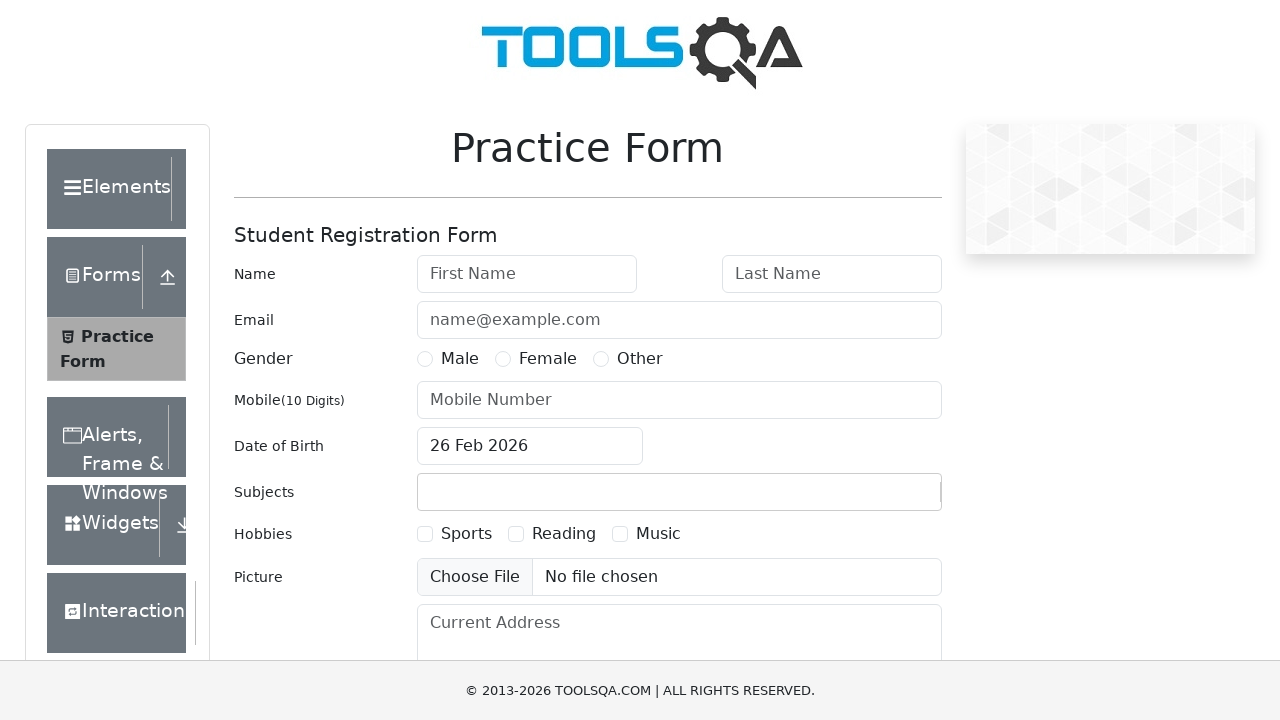

Clicked the Sports checkbox at (466, 534) on xpath=//label[contains(text(),'Sports')]
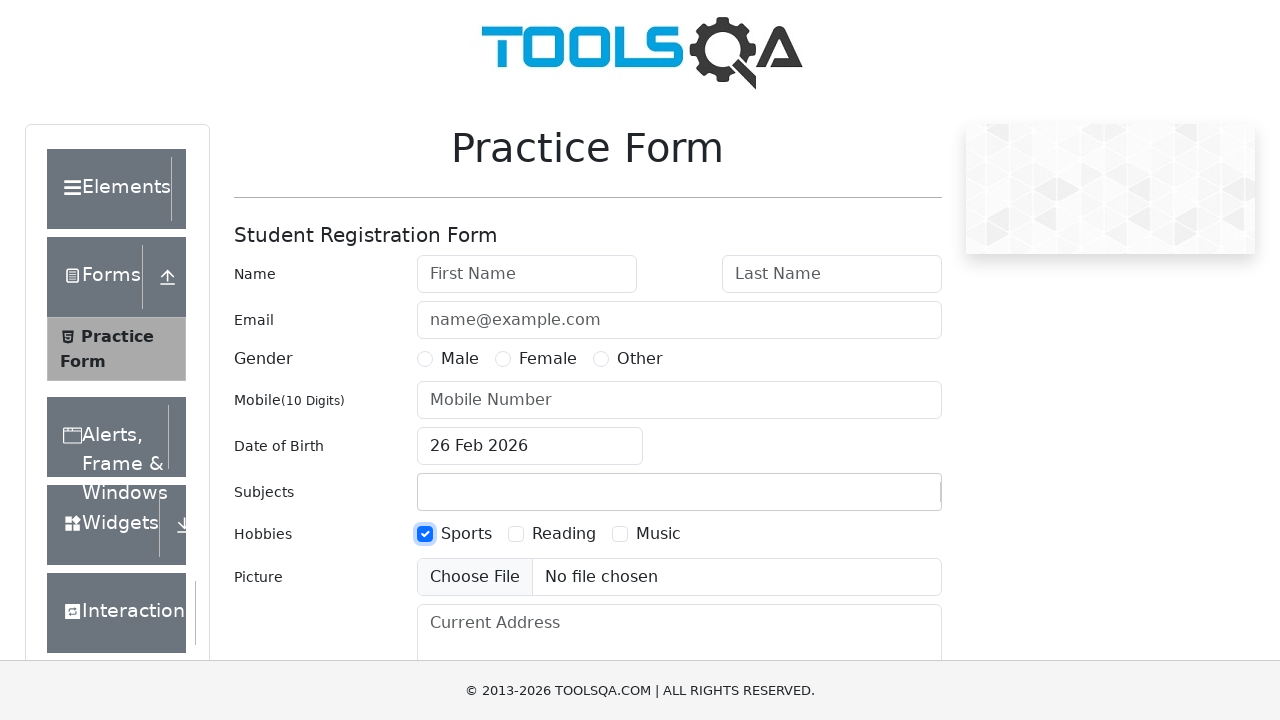

Clicked the Male radio button at (460, 359) on xpath=//label[contains(text(),'Male')]
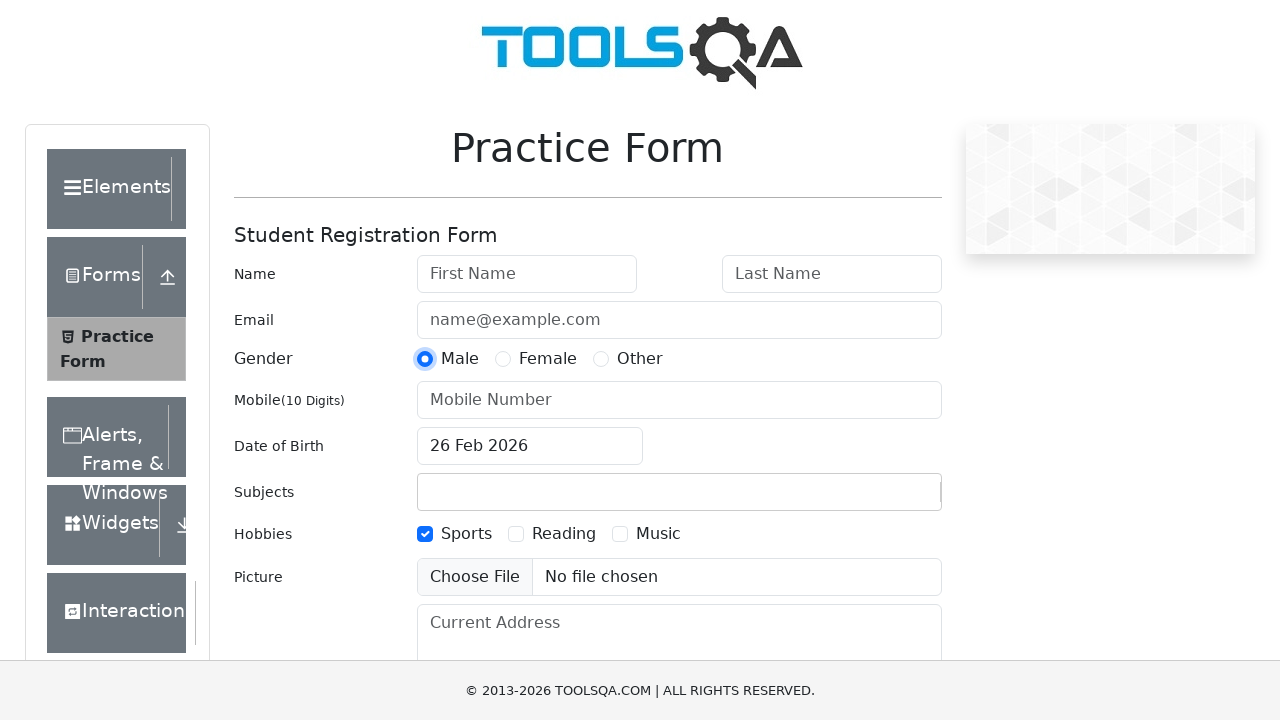

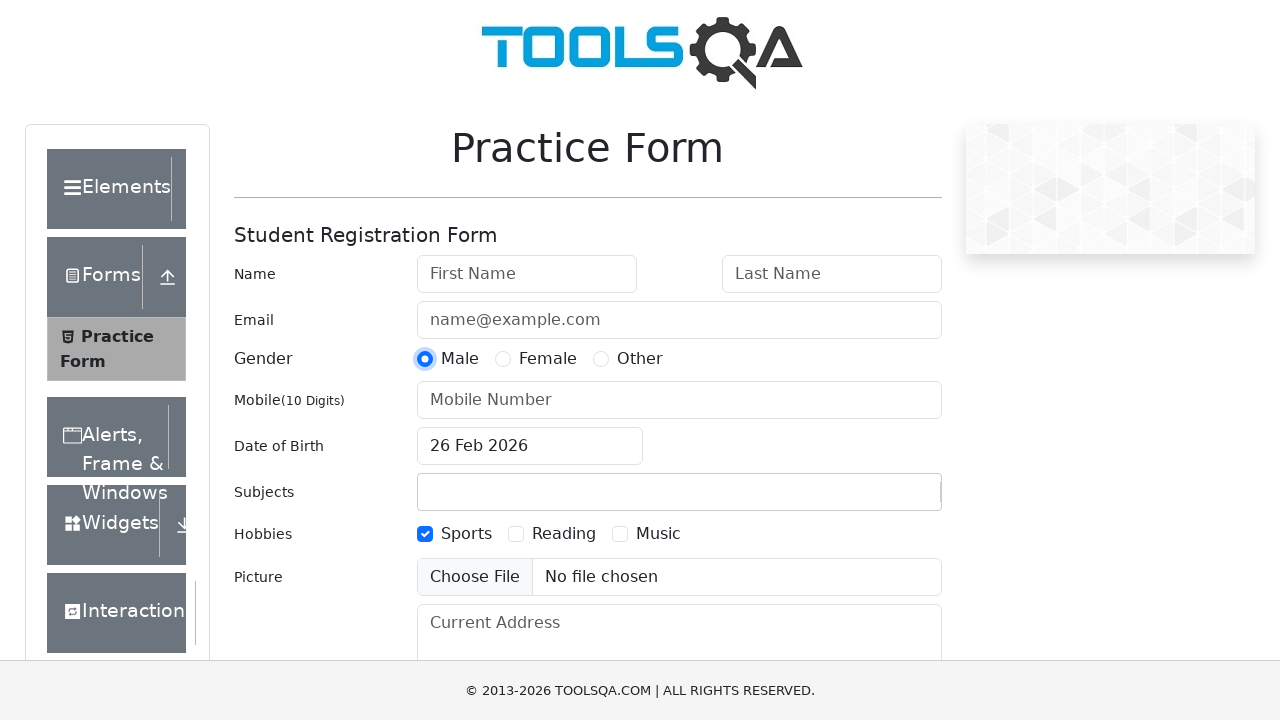